Tests basic browser navigation by visiting a page, navigating to a practice project page, going back, and refreshing the page

Starting URL: https://rahulshettyacademy.com/#/index

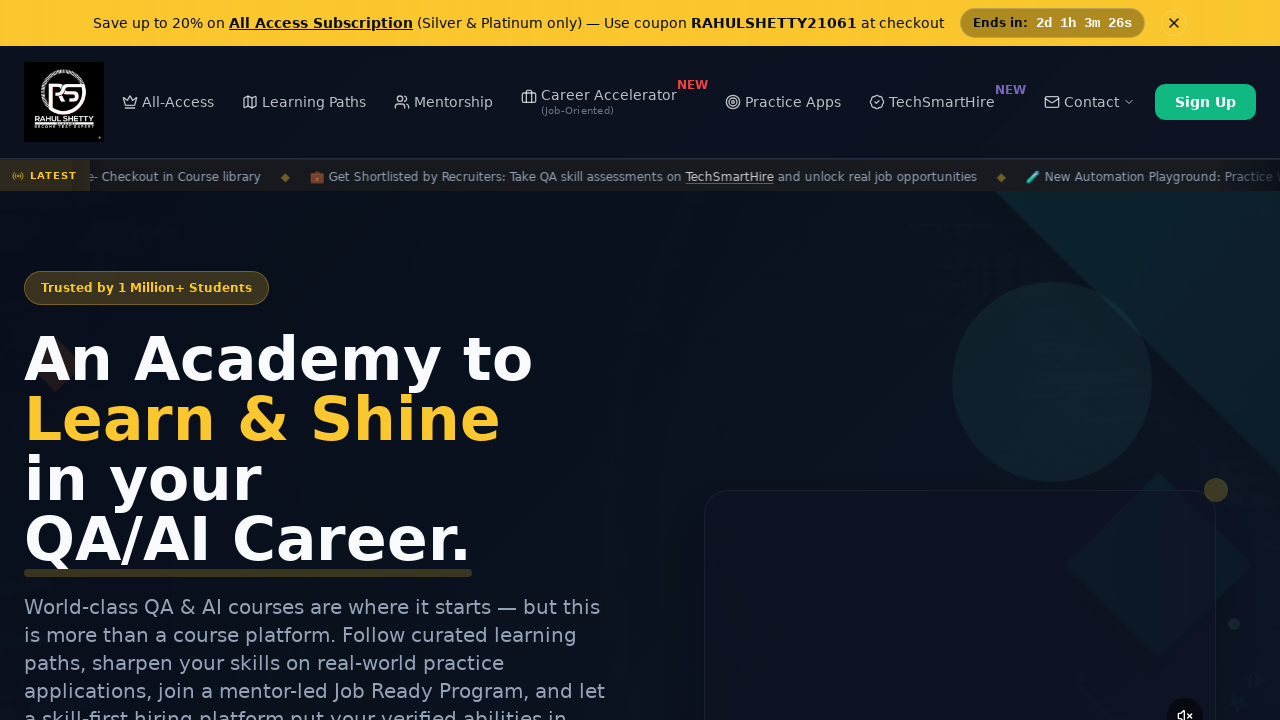

Navigated to practice project page
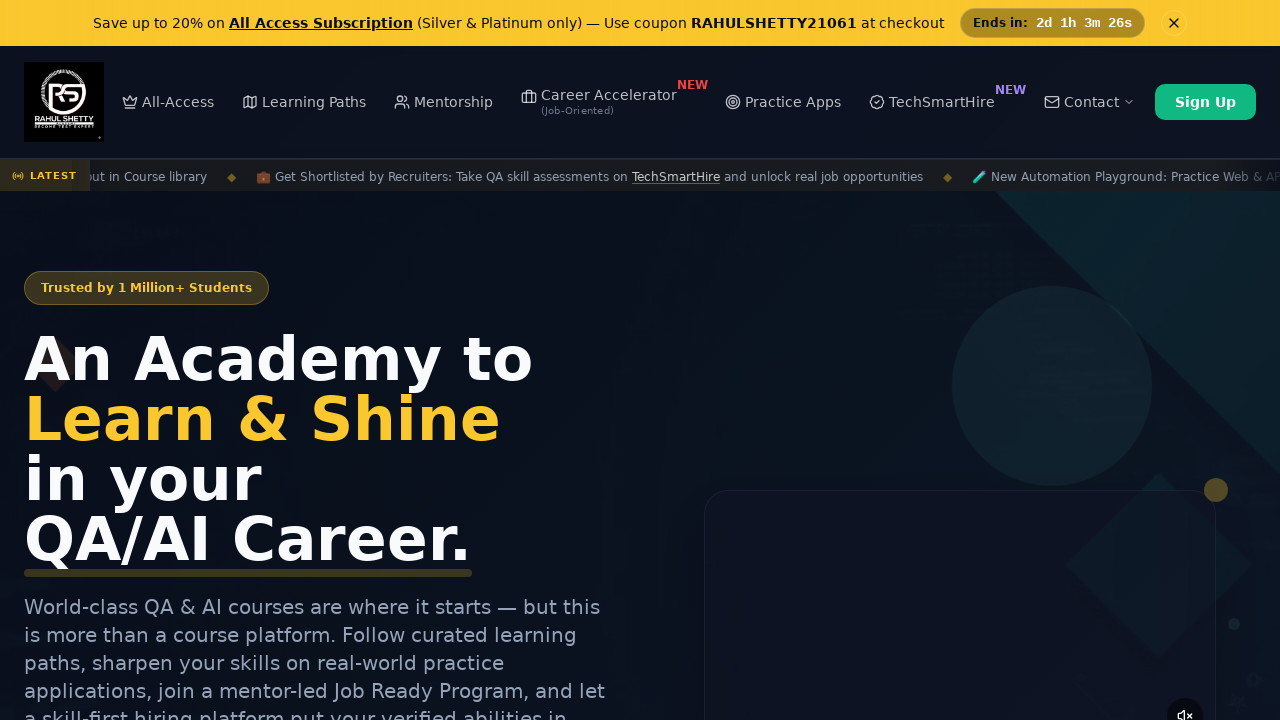

Navigated back to the previous page
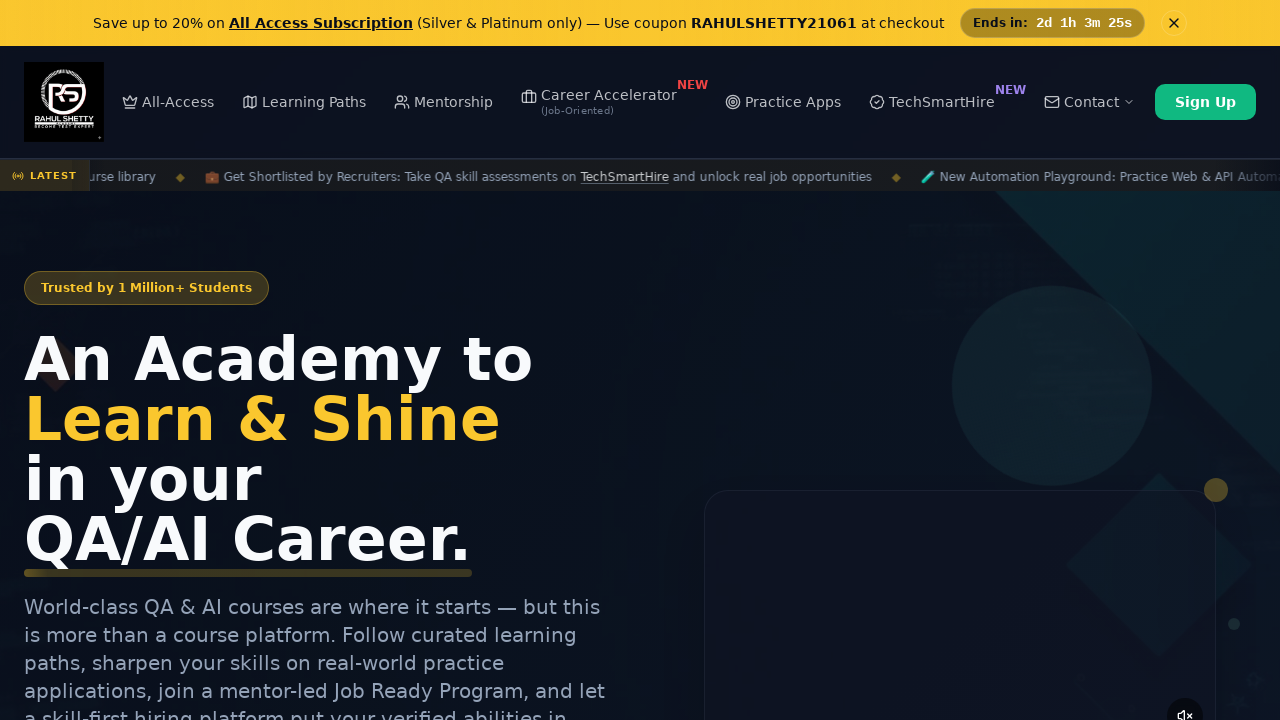

Refreshed the current page
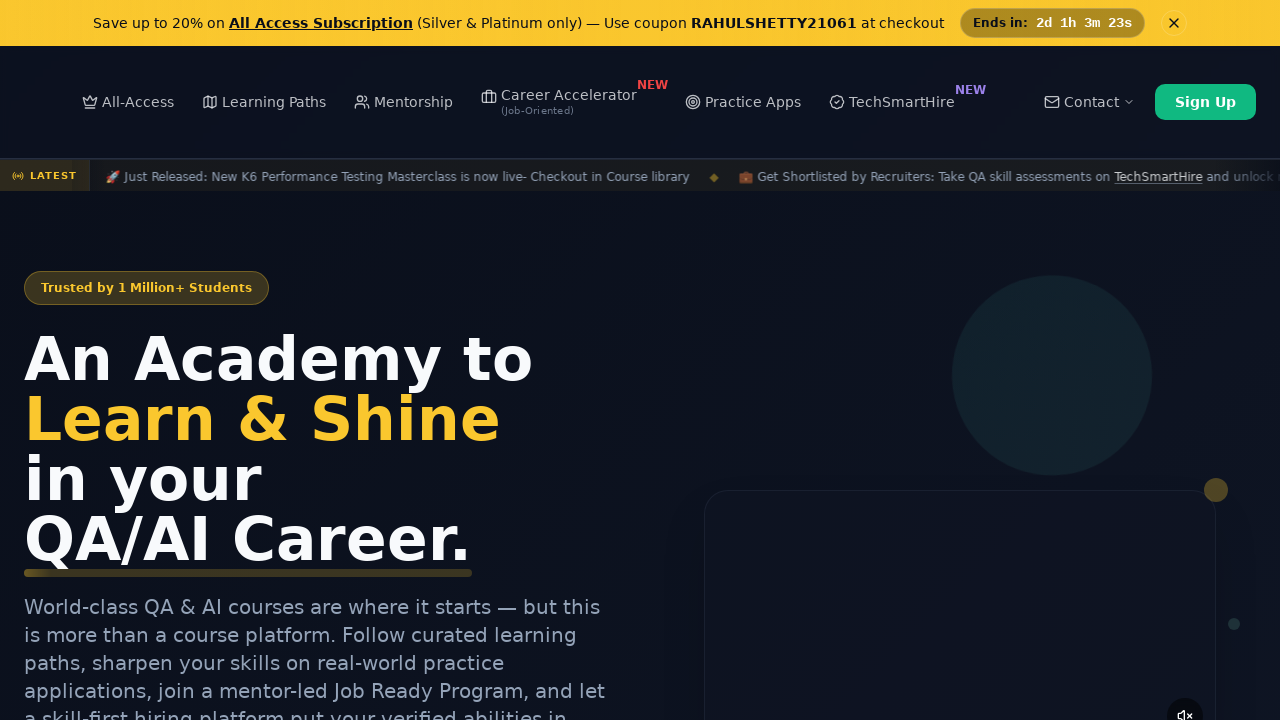

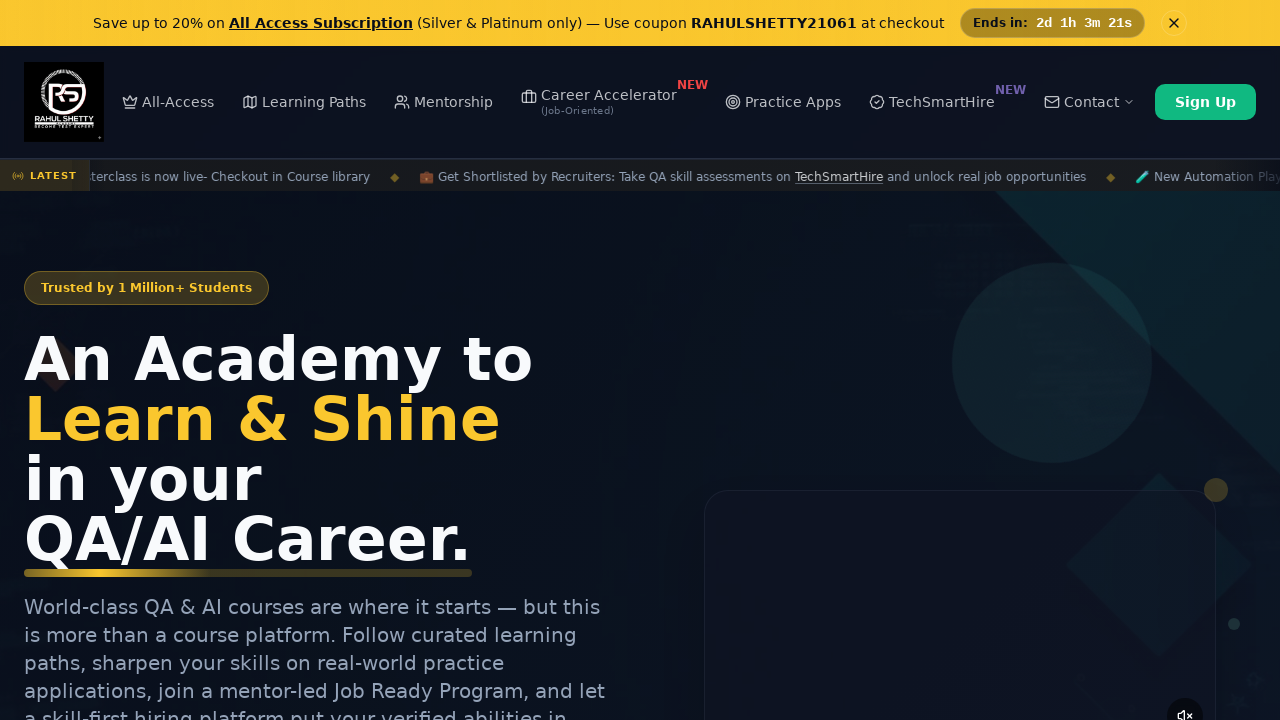